Tests a mobile web page by clicking on various information buttons (resolution, location, details, timezone) to reveal device information.

Starting URL: https://mfml.in/api/getInfo

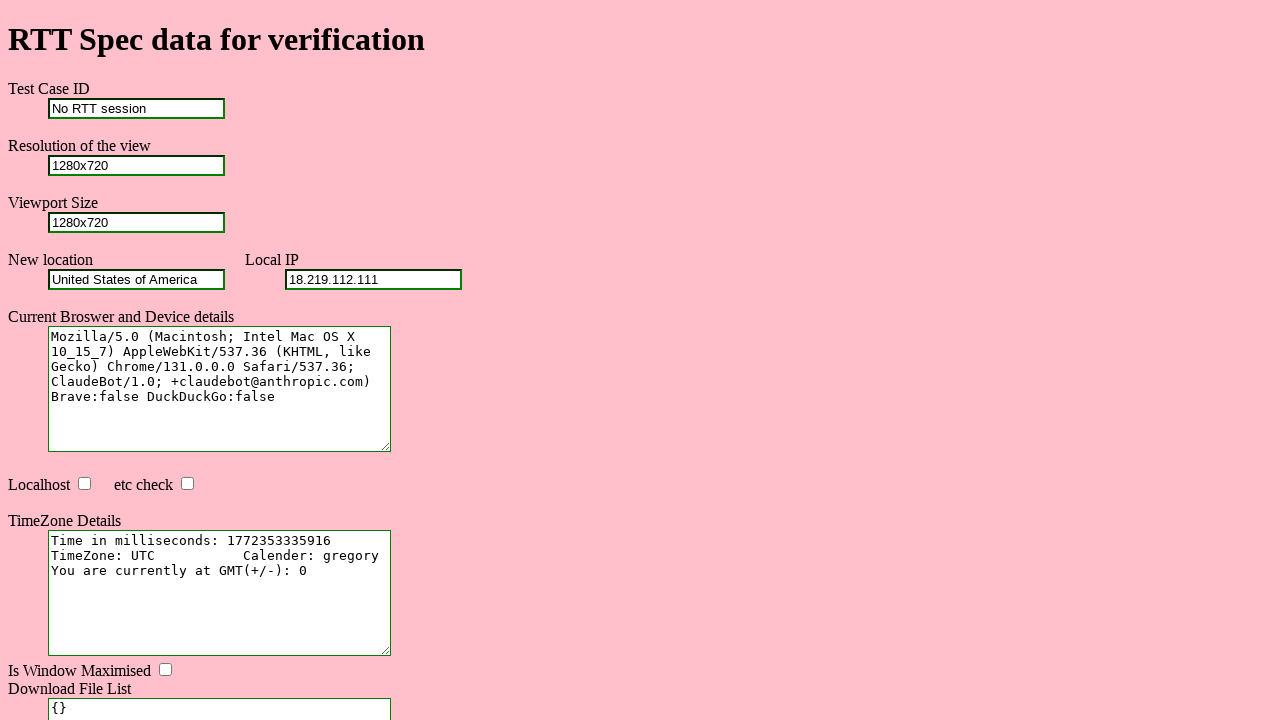

Waited for resolution button to load
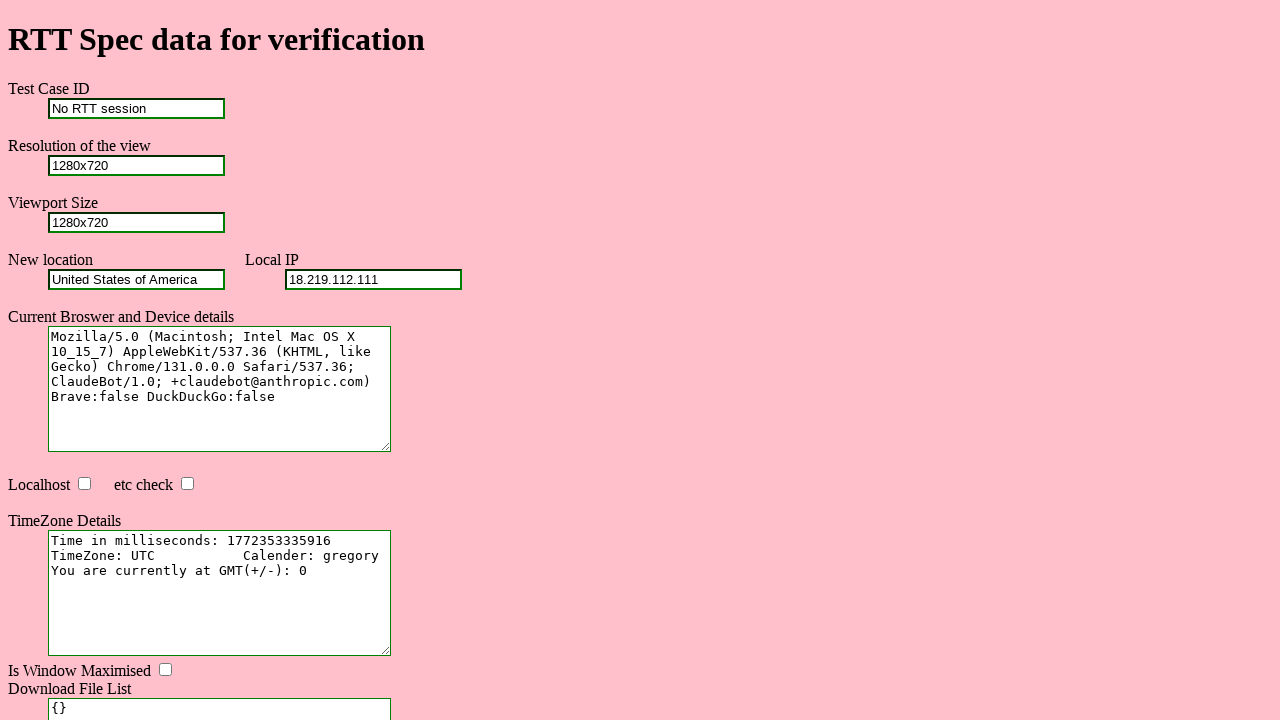

Clicked resolution button to reveal device resolution information at (136, 165) on #resolution
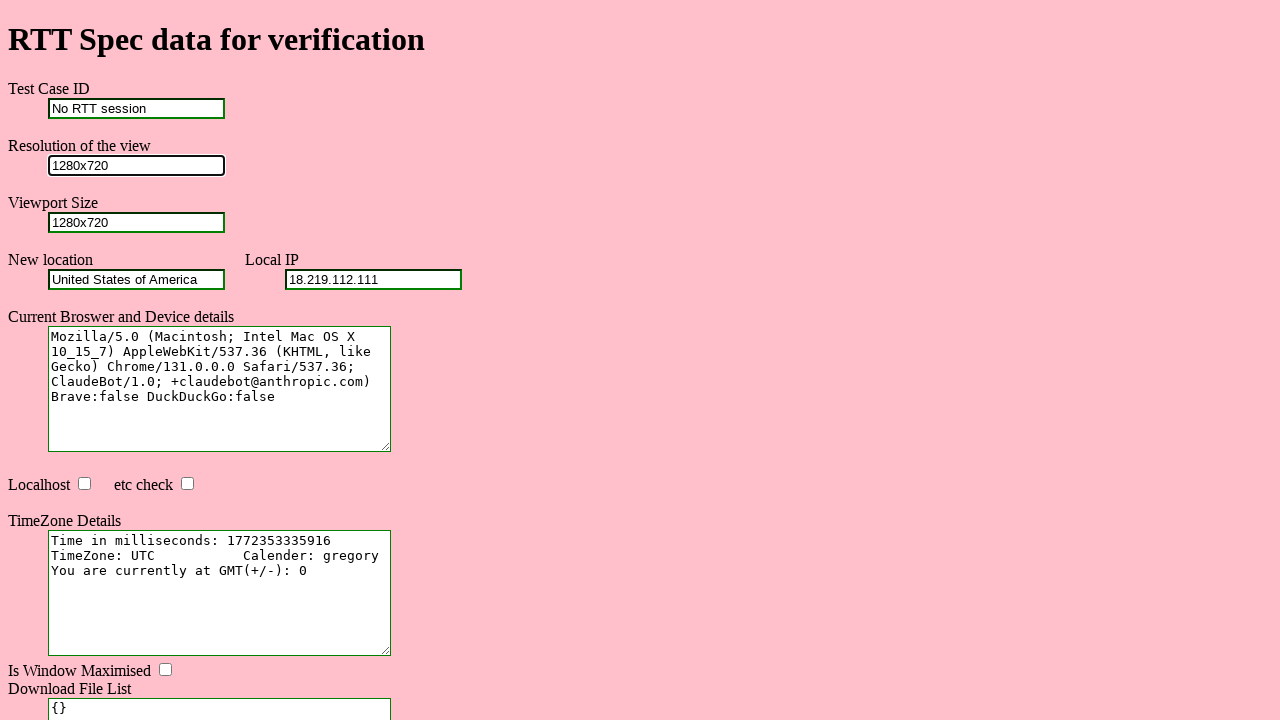

Waited for location button to load
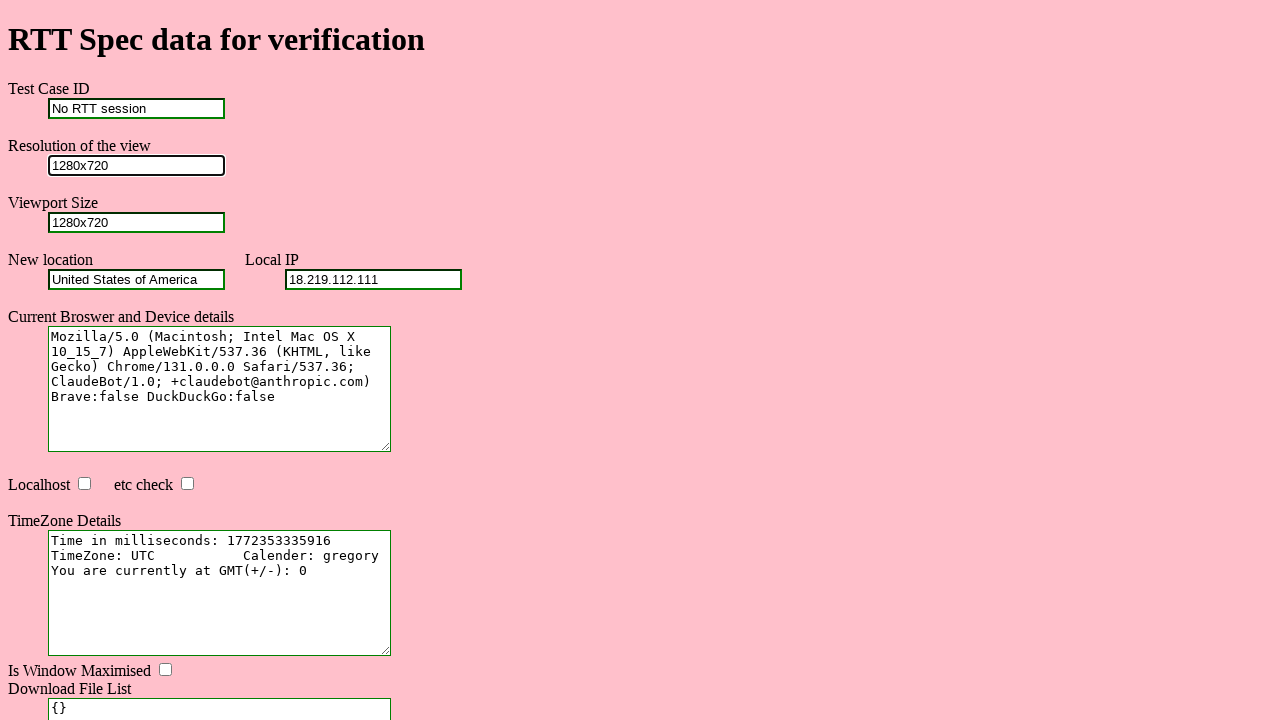

Clicked location button to reveal device location information at (136, 279) on #location
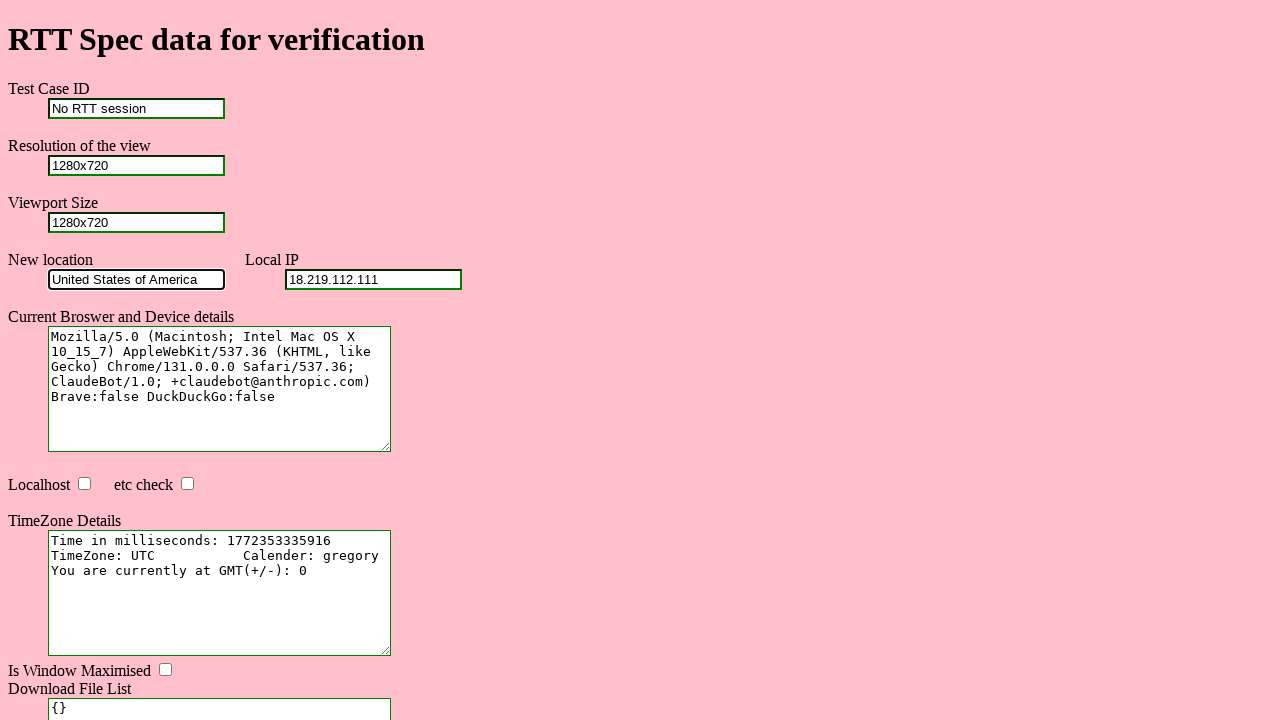

Waited for details button to load
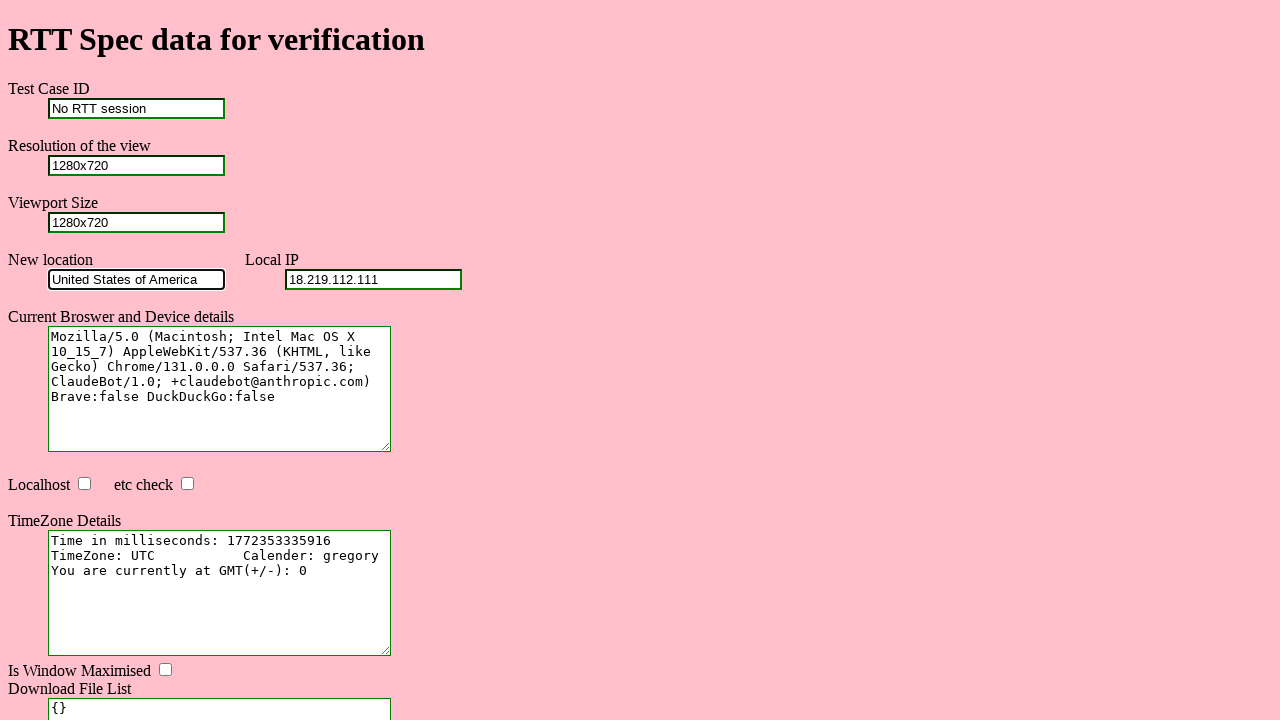

Clicked details button to reveal device details information at (220, 389) on #details
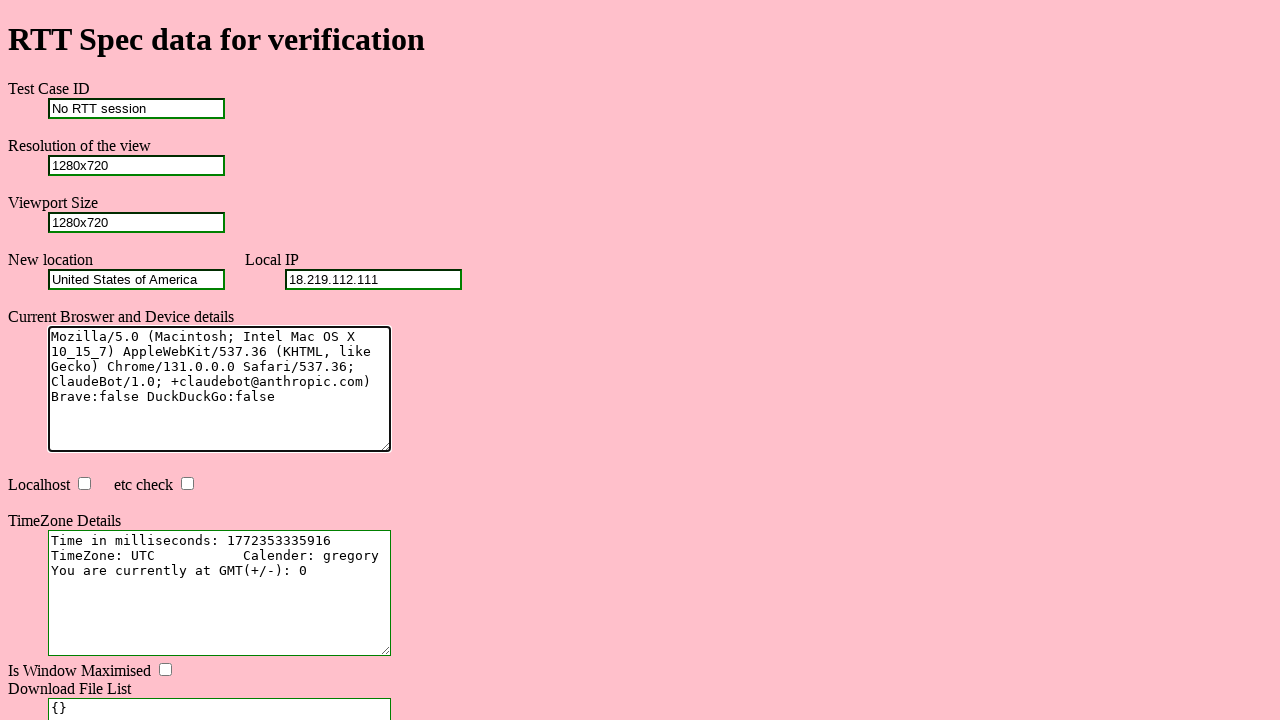

Waited for timezone button to load
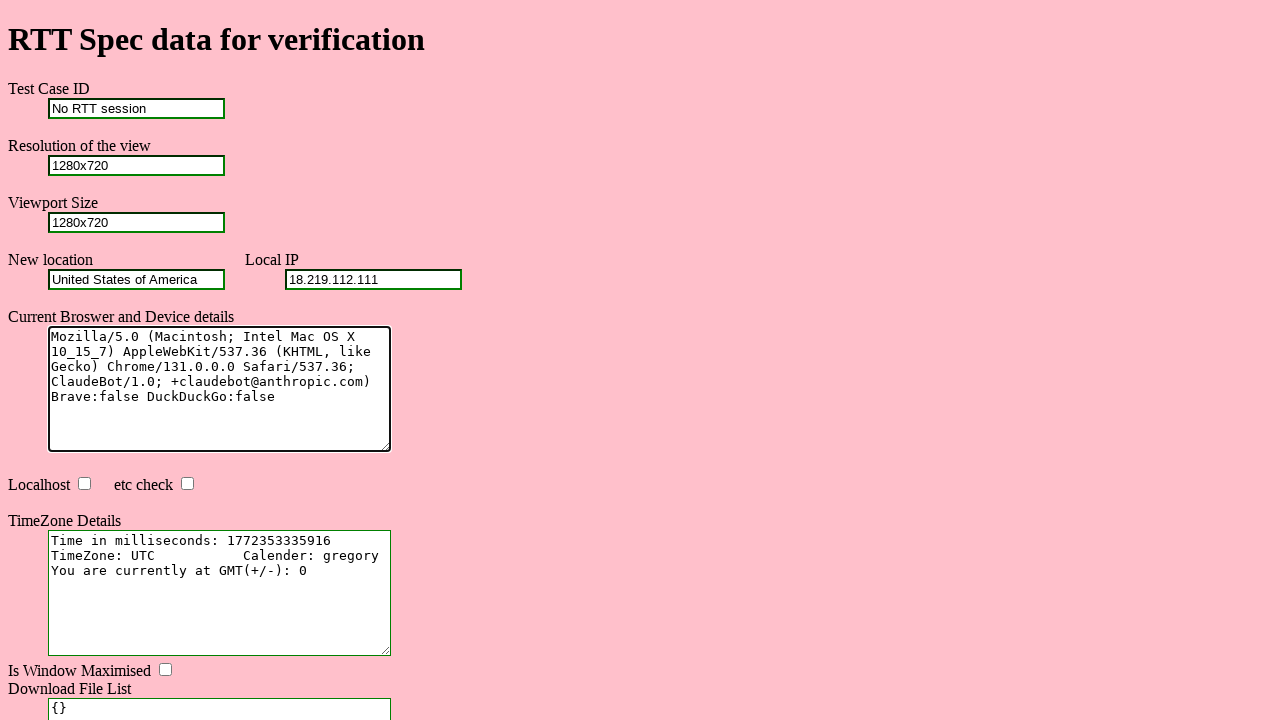

Clicked timezone button to reveal device timezone information at (220, 593) on #timezone
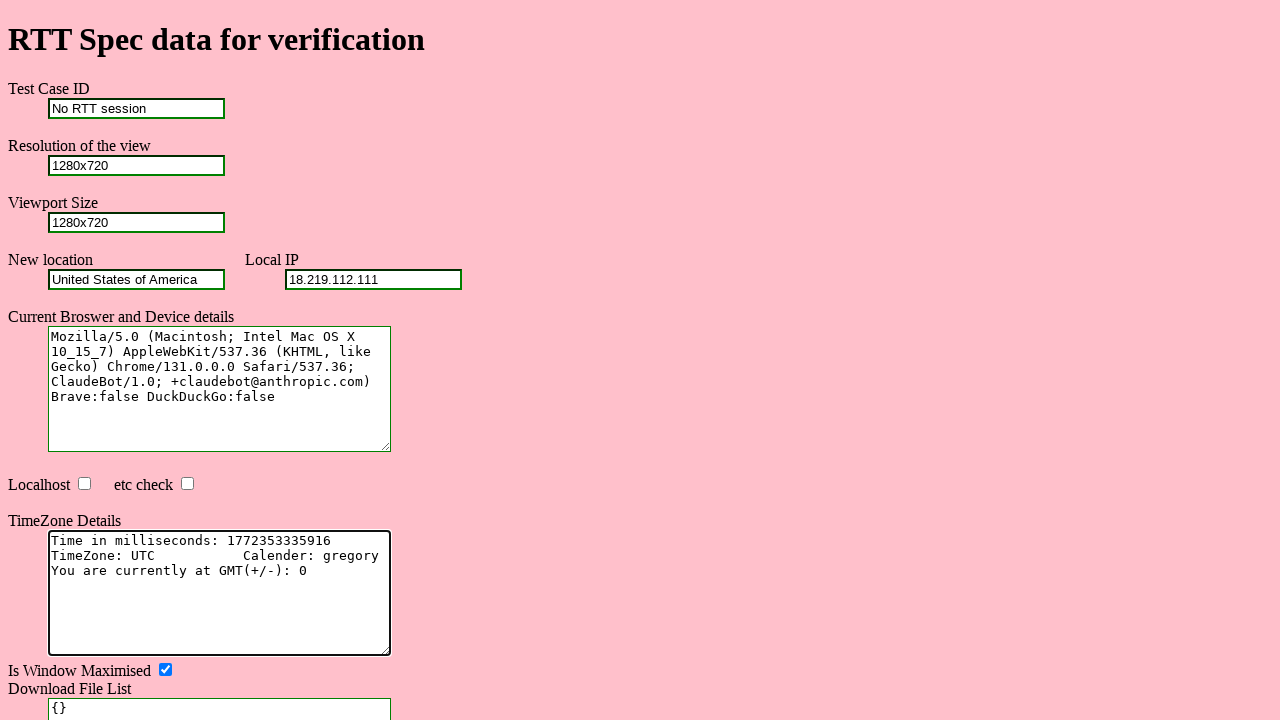

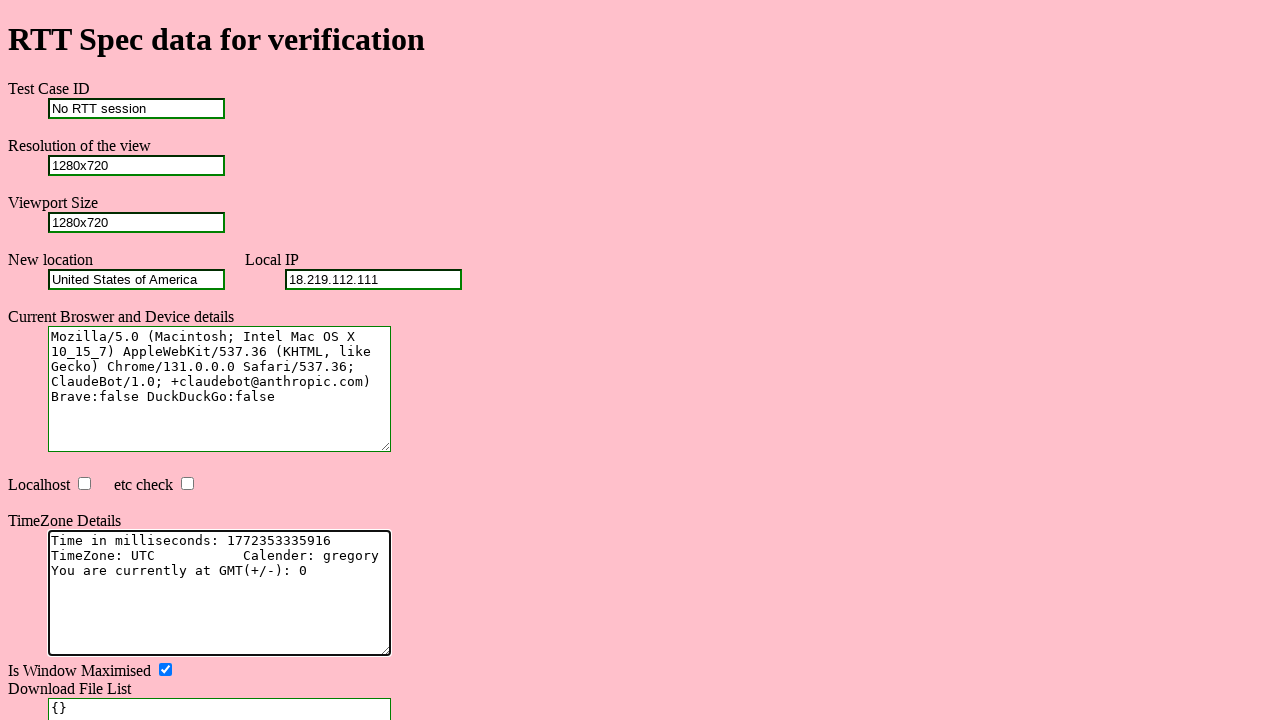